Tests marking all todo items as completed using the "Mark all as complete" checkbox

Starting URL: https://demo.playwright.dev/todomvc

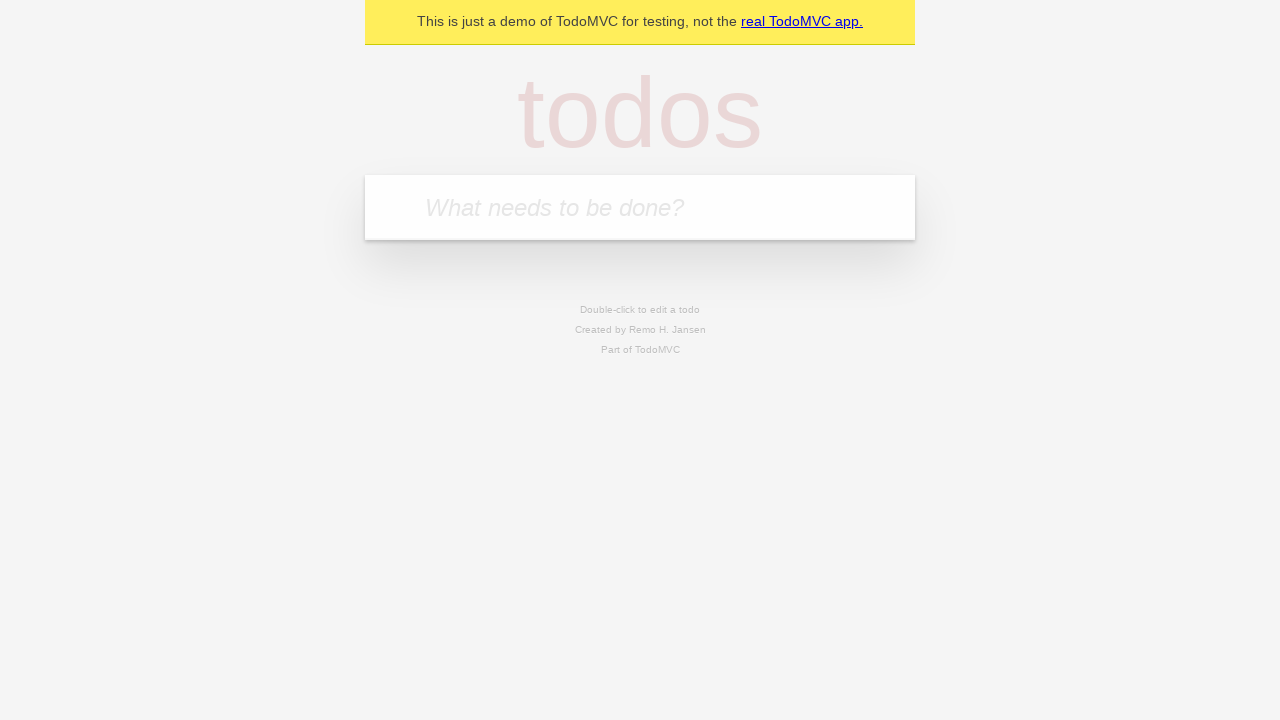

Filled todo input with 'buy some cheese' on internal:attr=[placeholder="What needs to be done?"i]
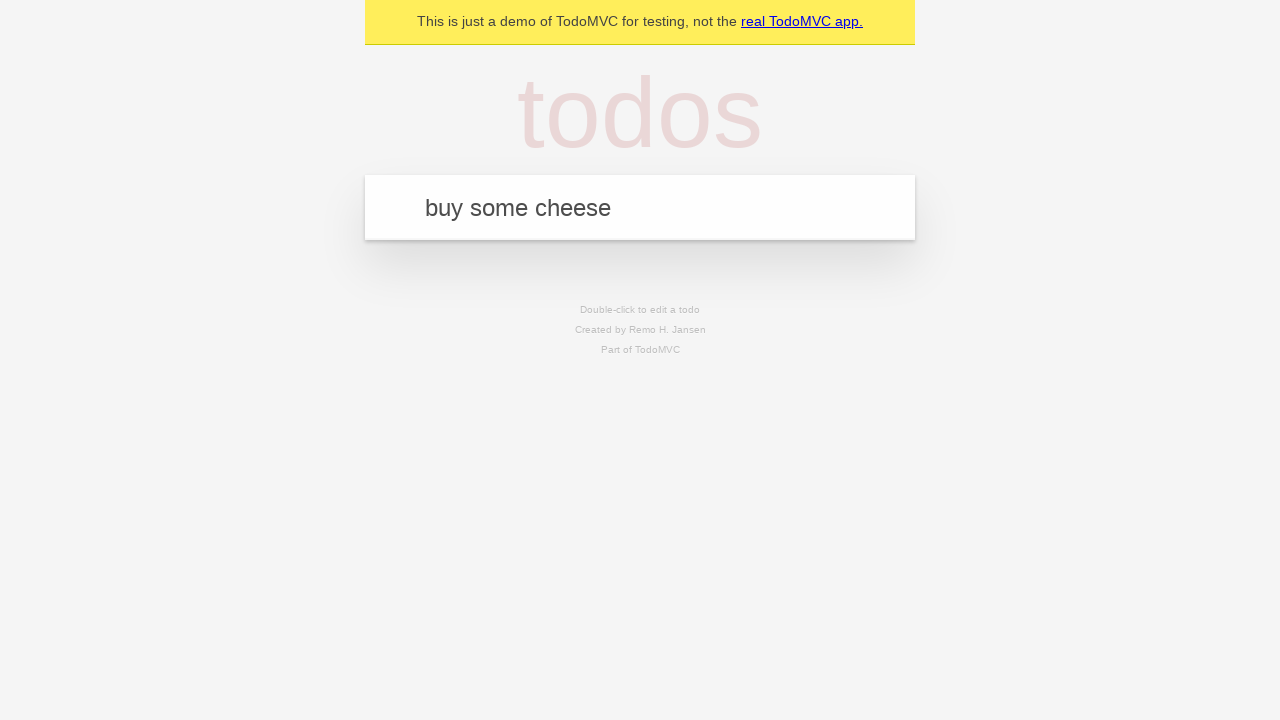

Pressed Enter to add first todo on internal:attr=[placeholder="What needs to be done?"i]
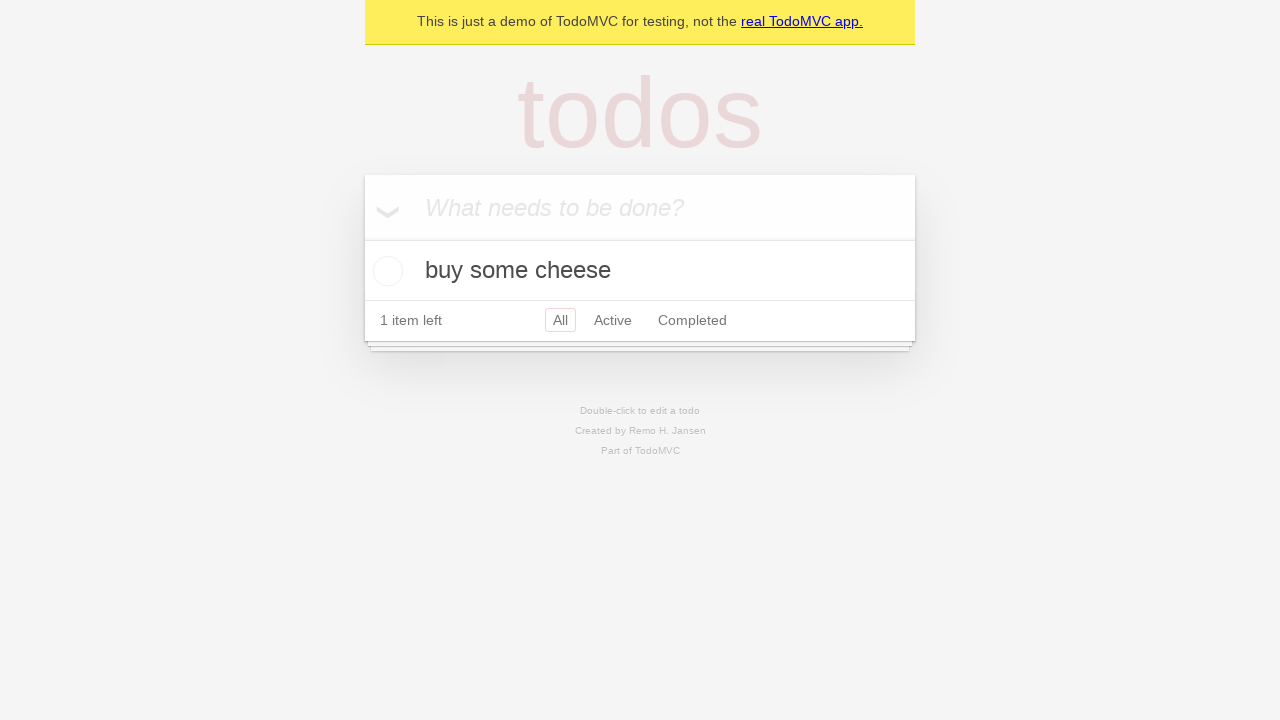

Filled todo input with 'feed the cat' on internal:attr=[placeholder="What needs to be done?"i]
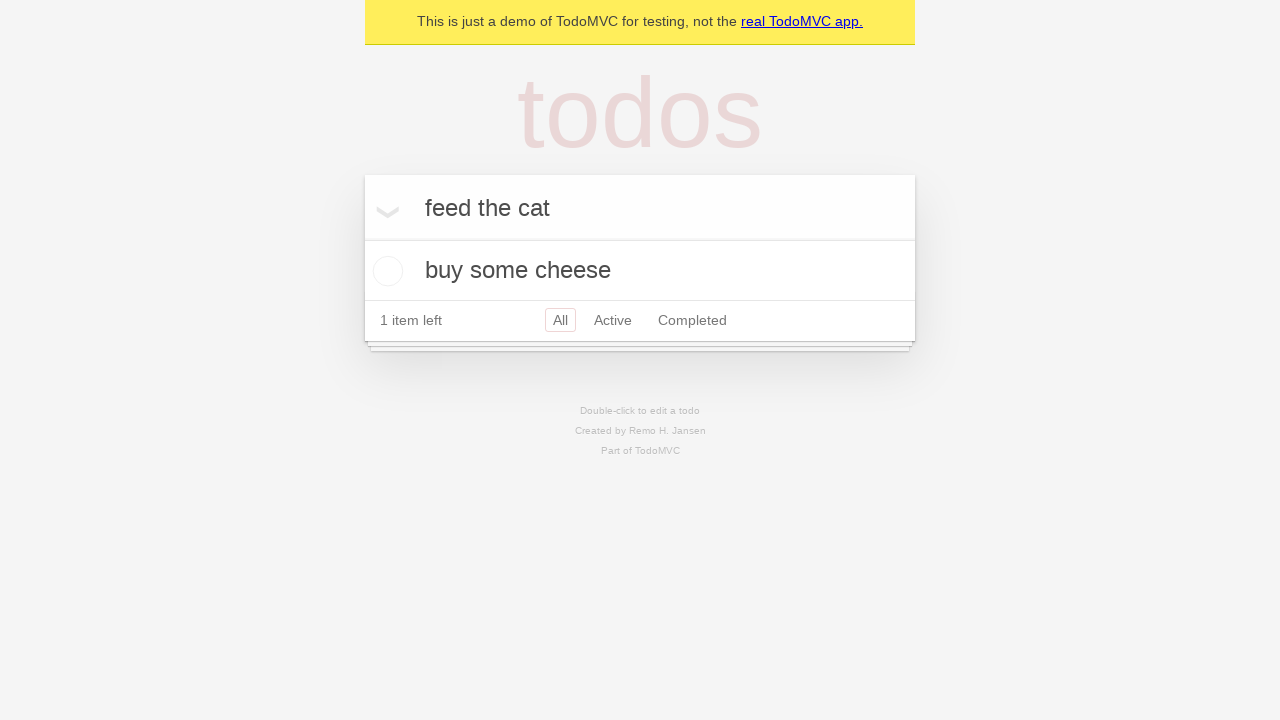

Pressed Enter to add second todo on internal:attr=[placeholder="What needs to be done?"i]
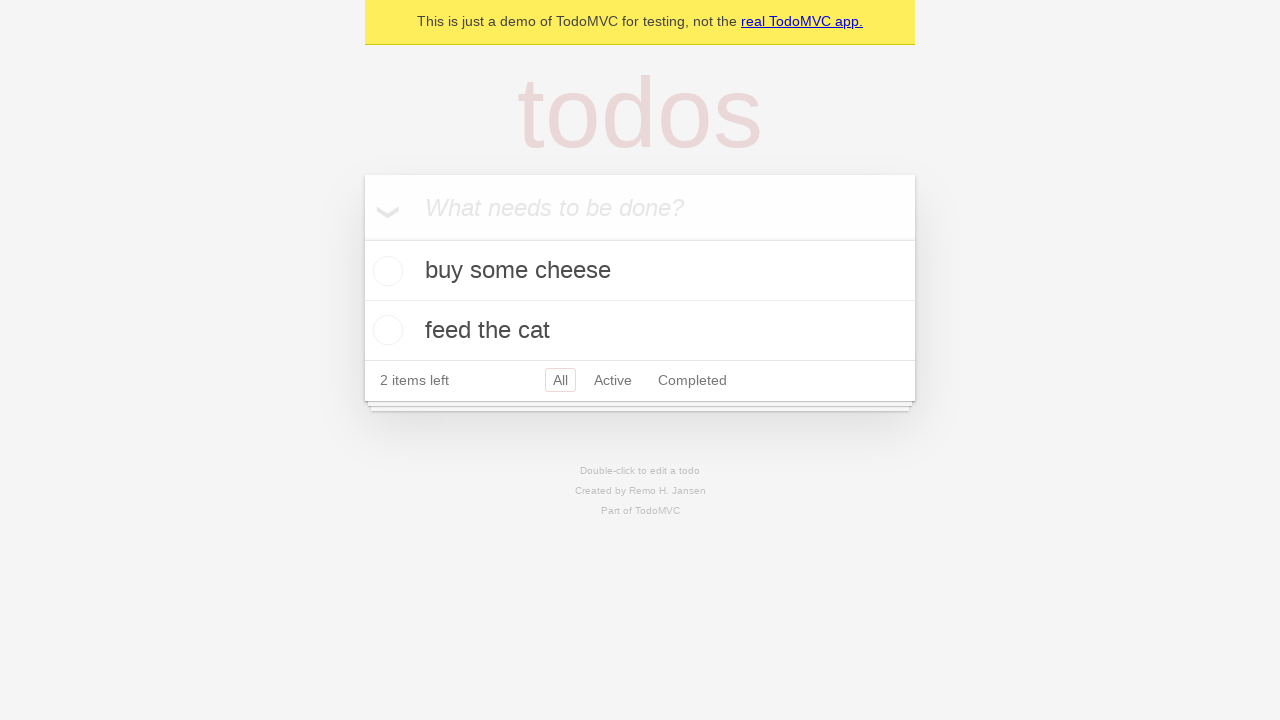

Filled todo input with 'book a doctors appointment' on internal:attr=[placeholder="What needs to be done?"i]
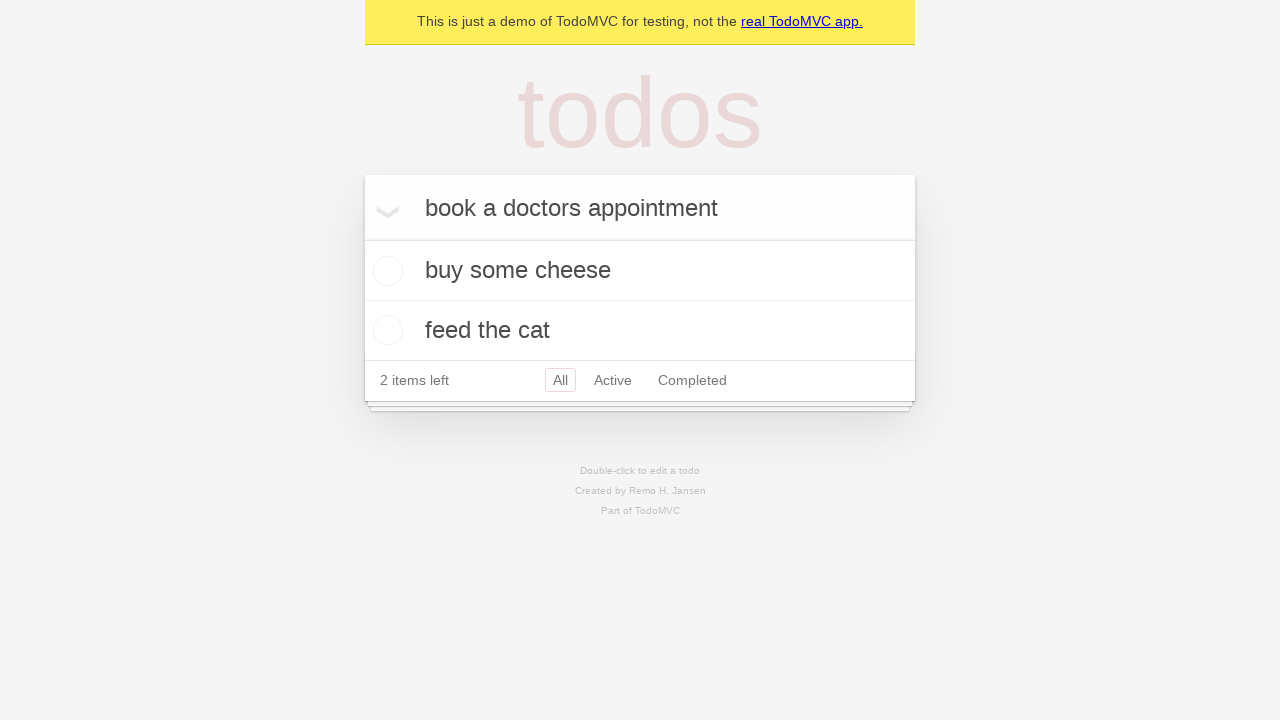

Pressed Enter to add third todo on internal:attr=[placeholder="What needs to be done?"i]
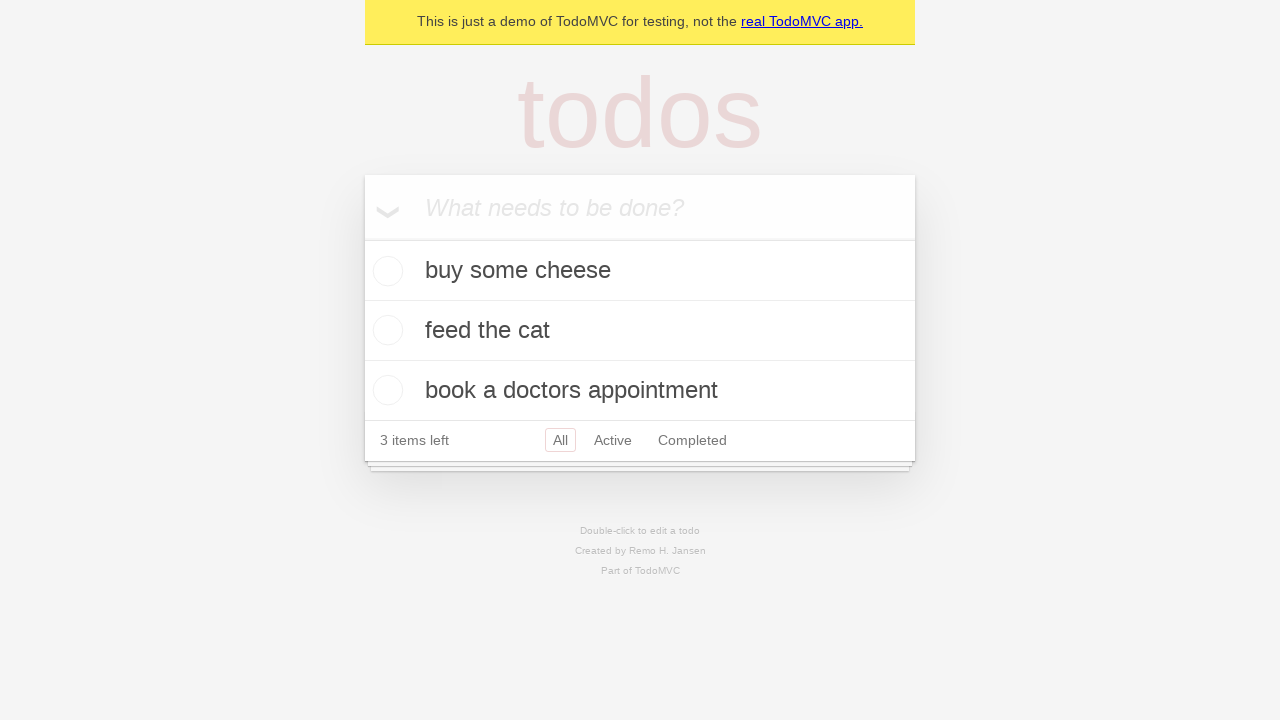

Waited for all 3 todos to appear with '3 items left' indicator
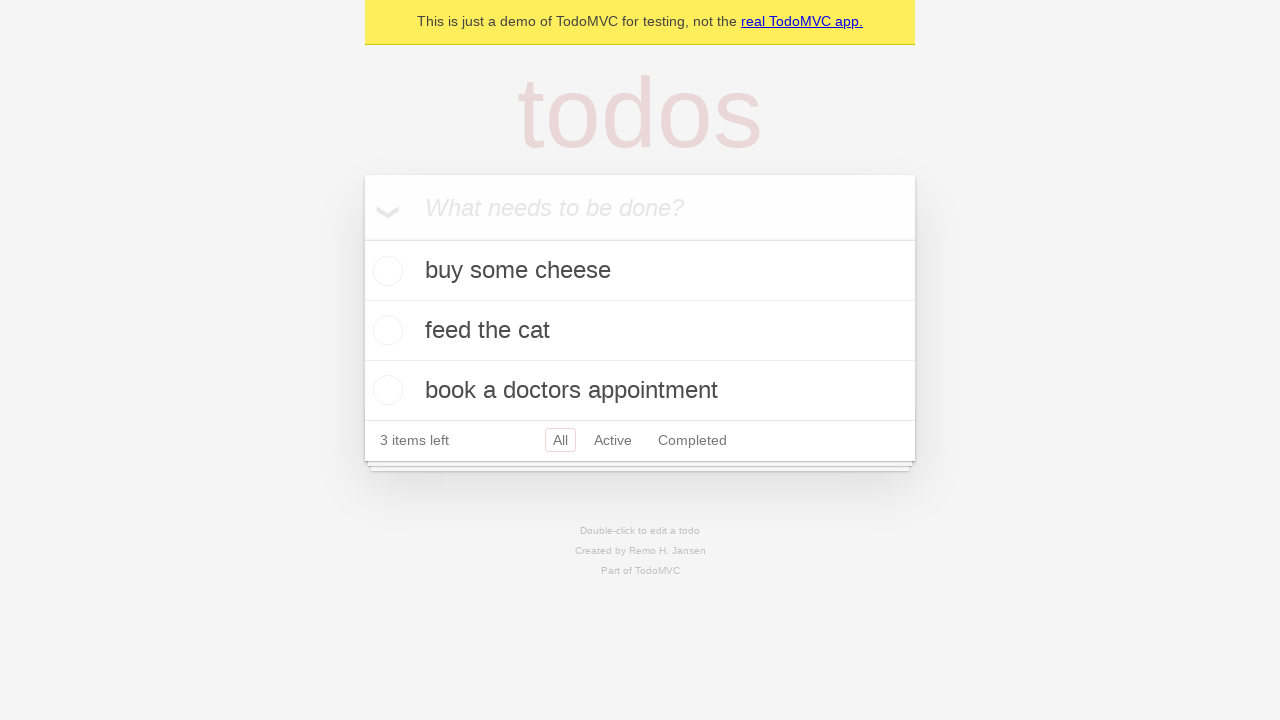

Checked 'Mark all as complete' checkbox to complete all todos at (362, 238) on internal:label="Mark all as complete"i
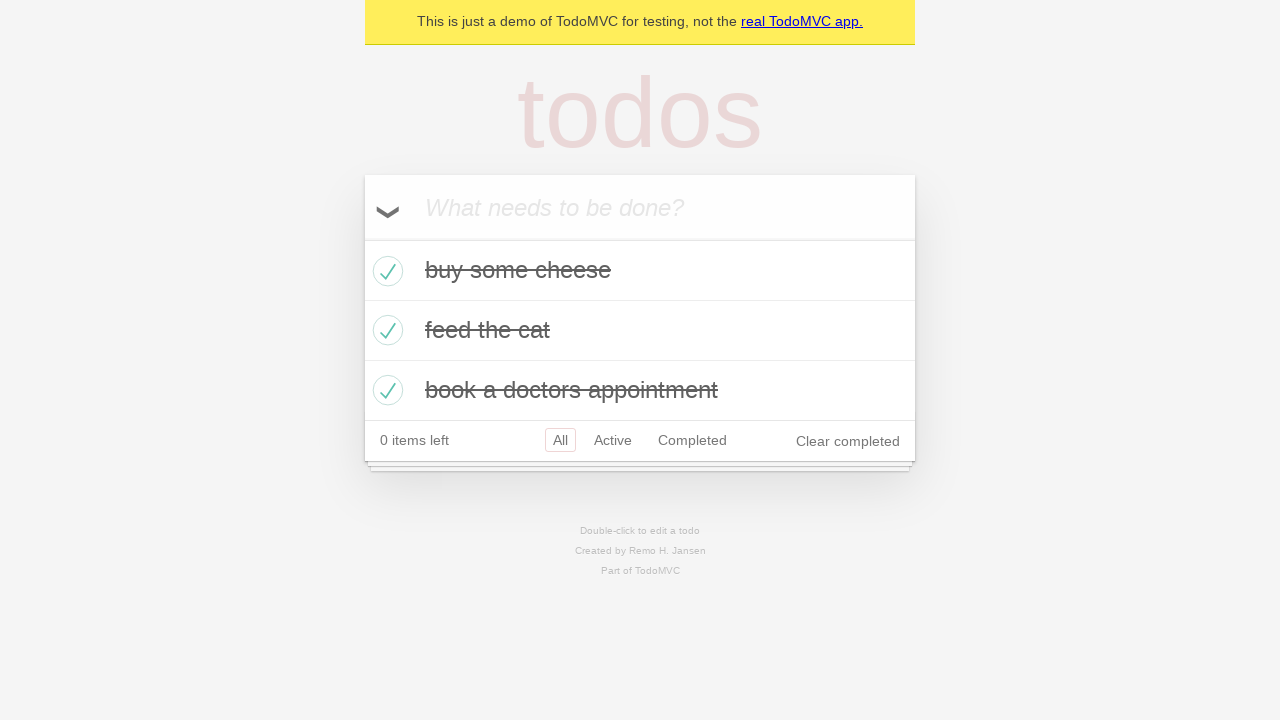

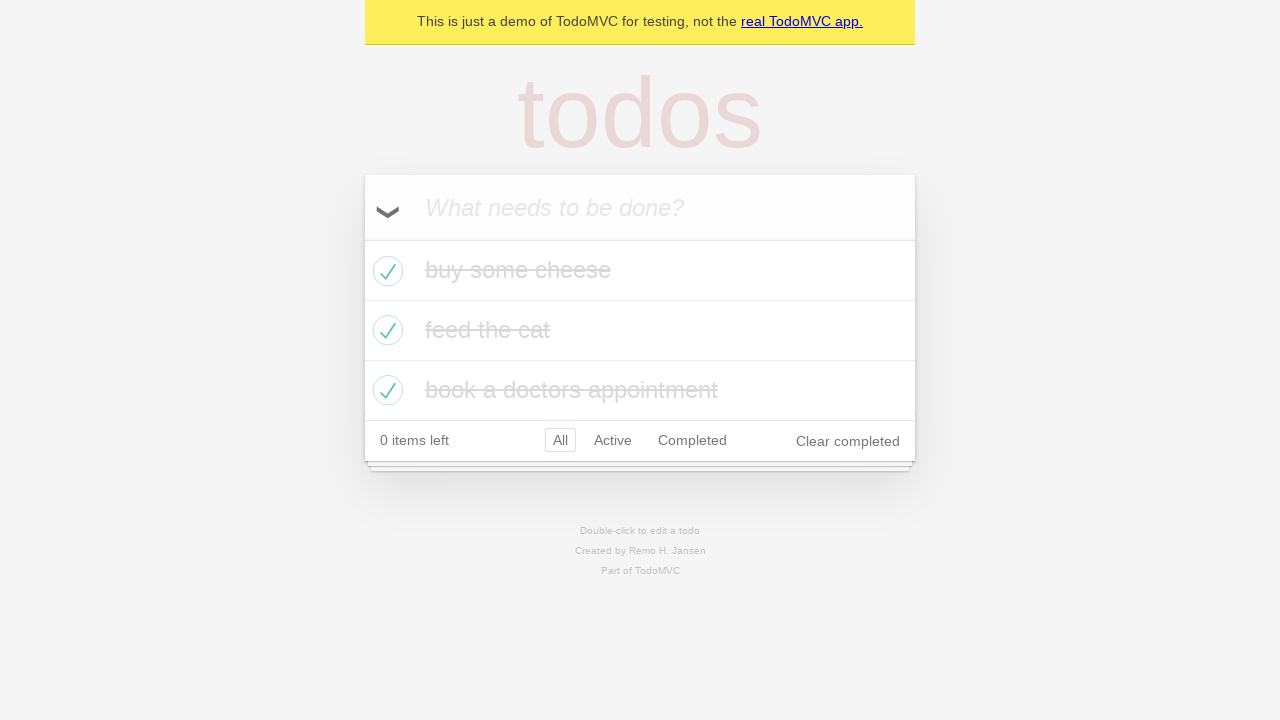